Tests link functionality by finding all anchor elements on the page, clicking the last link, and verifying navigation occurs

Starting URL: http://leafground.com/pages/Link.html

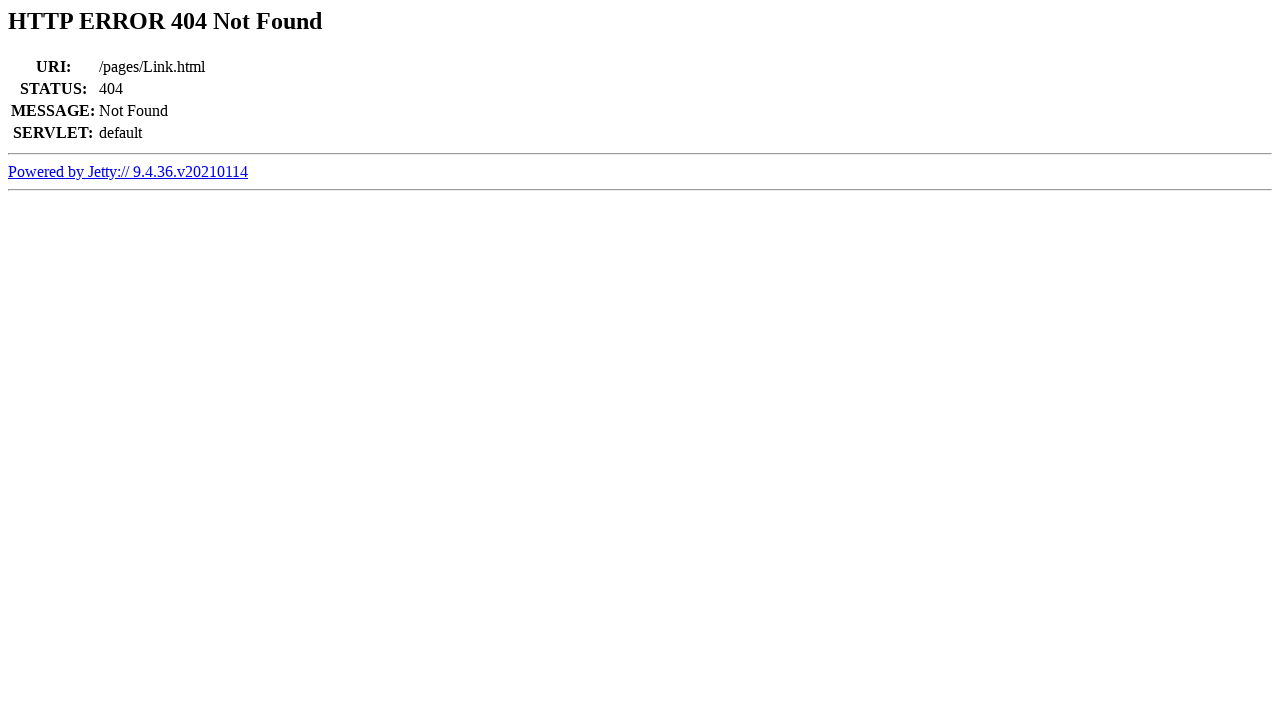

Waited for anchor elements to load on Link.html page
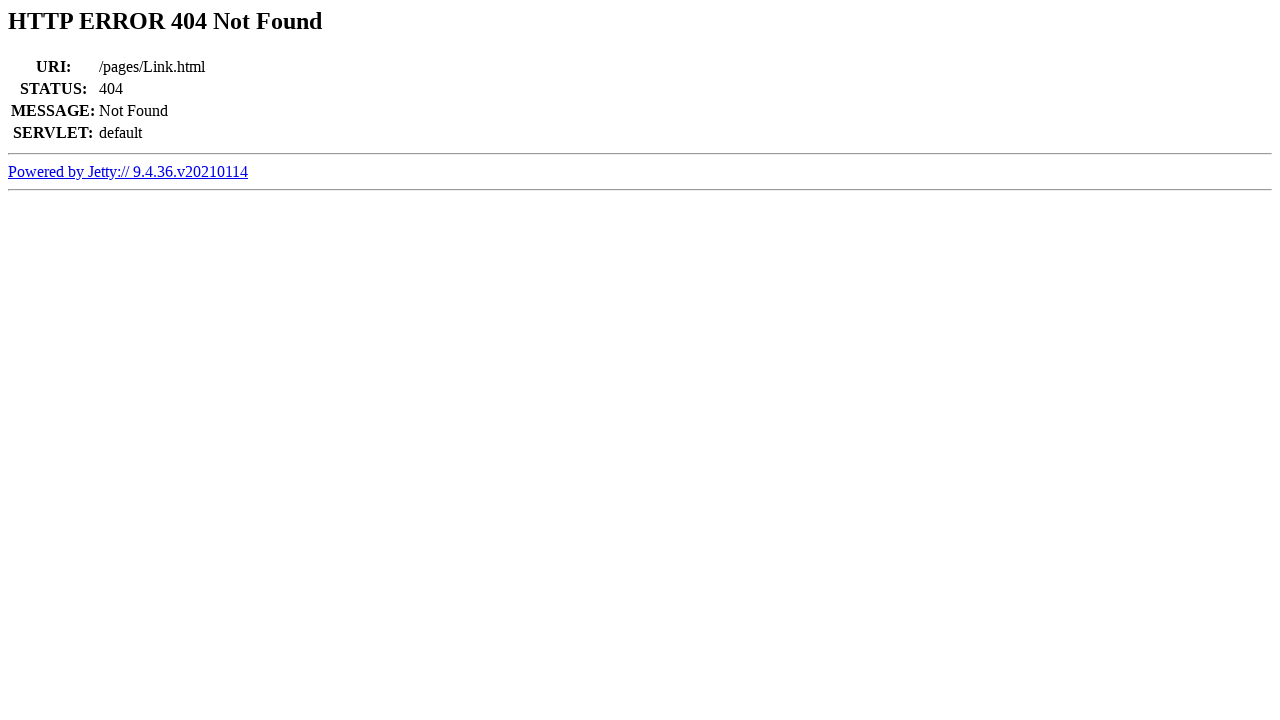

Retrieved all anchor elements from the page
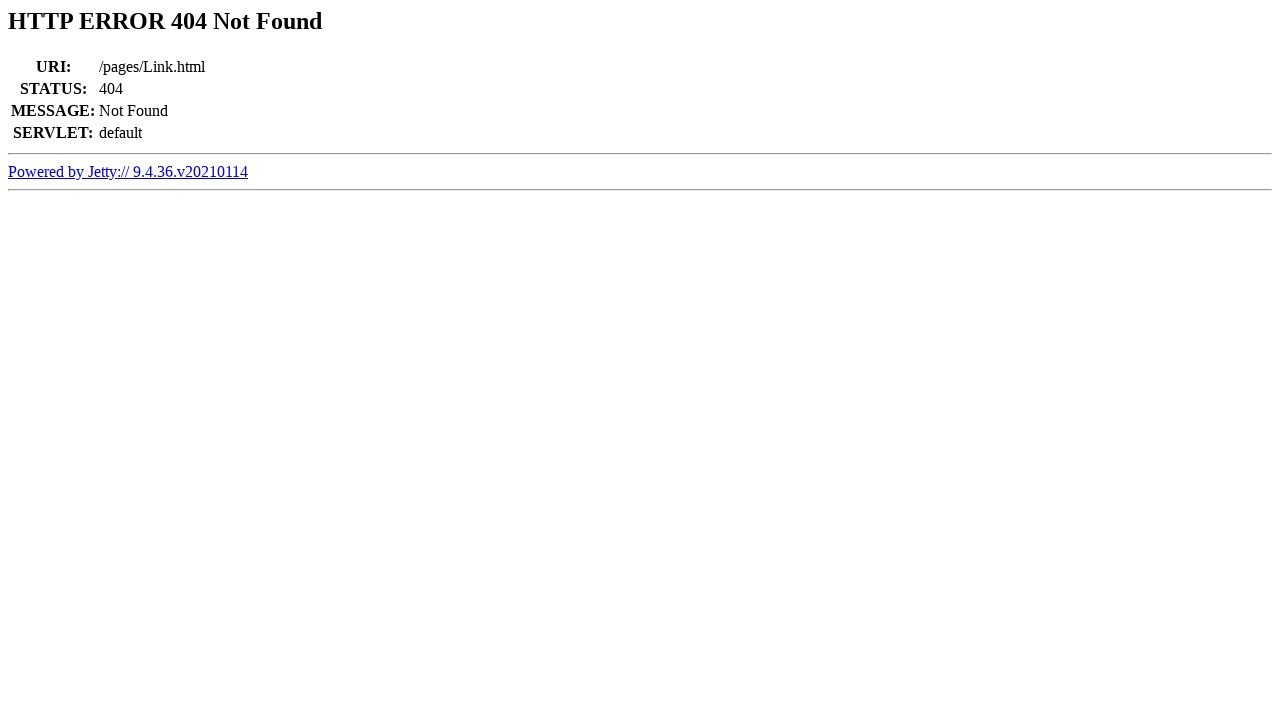

Clicked the last link on the page at (128, 171) on a >> nth=0
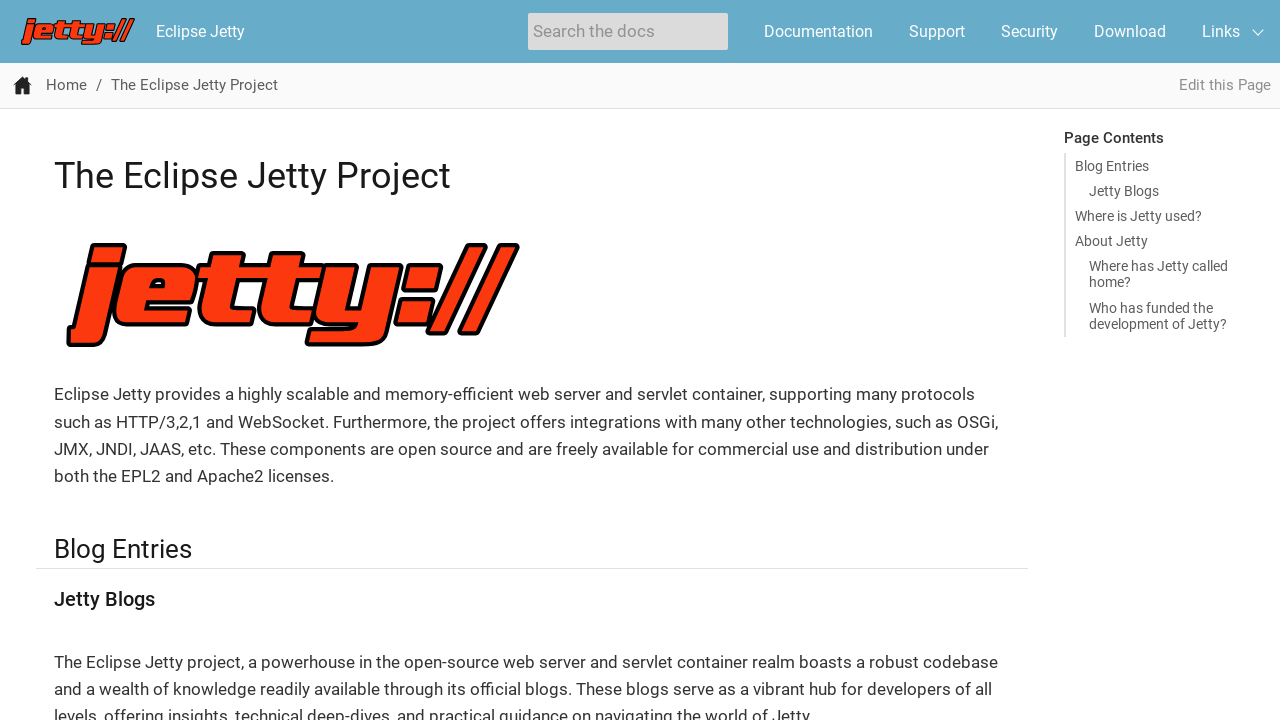

Navigation completed and DOM content loaded
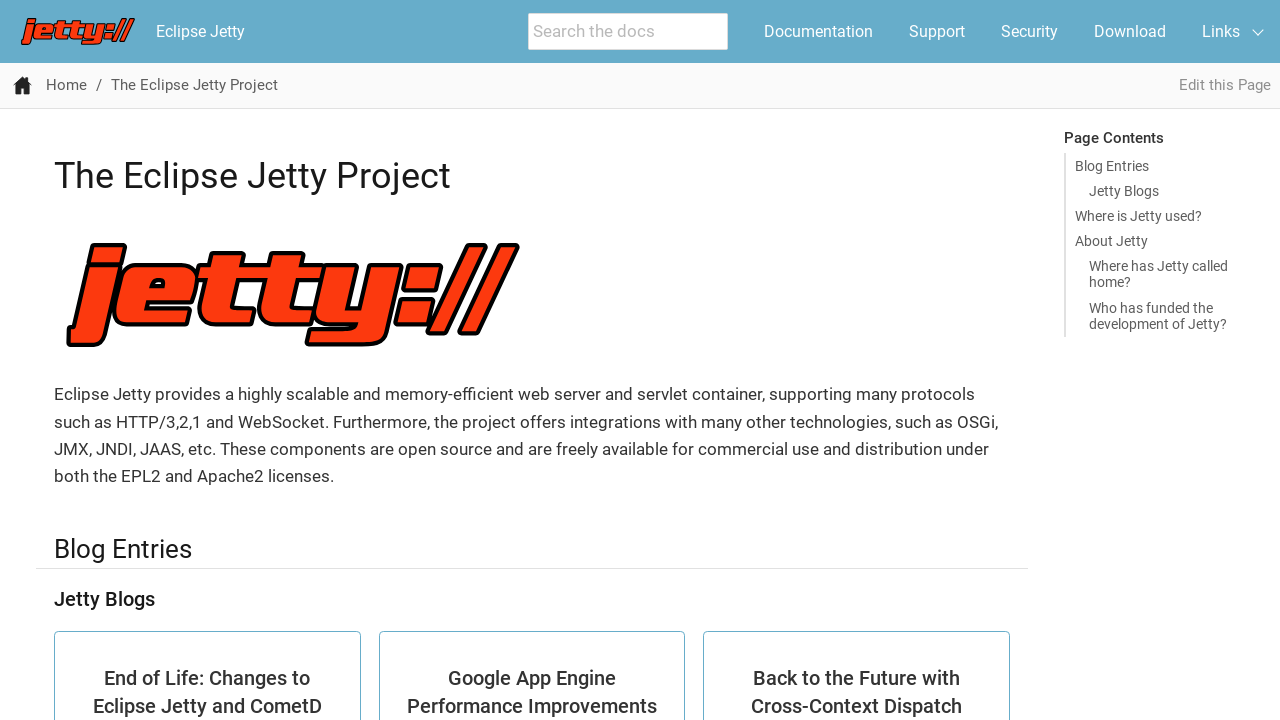

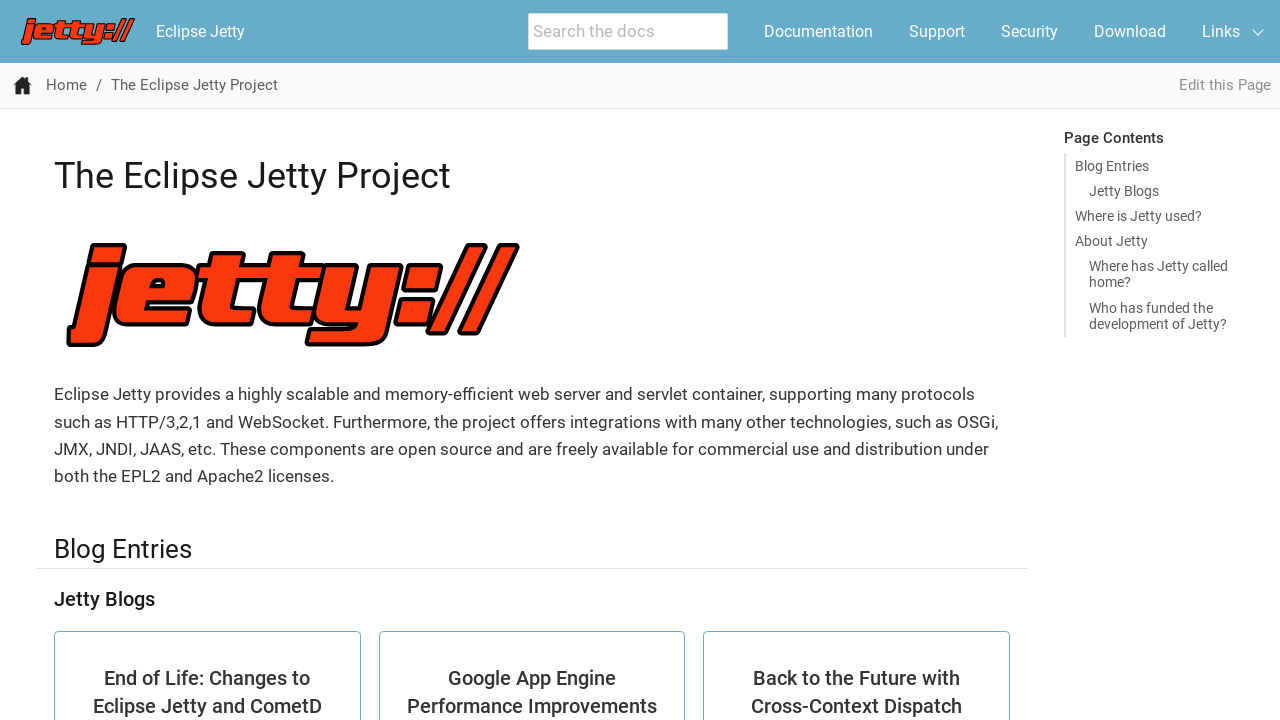